Tests login form validation by clicking the login button without entering credentials and verifying the warning message appears

Starting URL: https://login1.nextbasecrm.com/auth/?login=yes

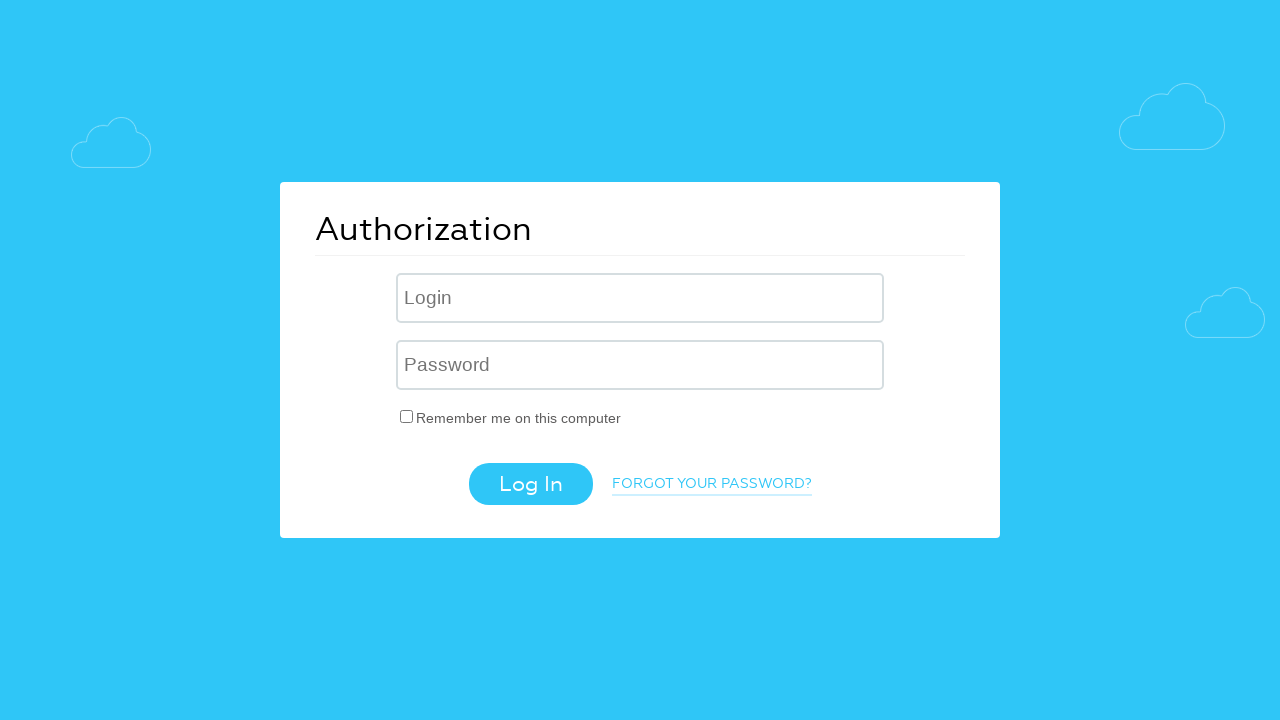

Clicked login button without entering credentials at (530, 484) on .login-btn
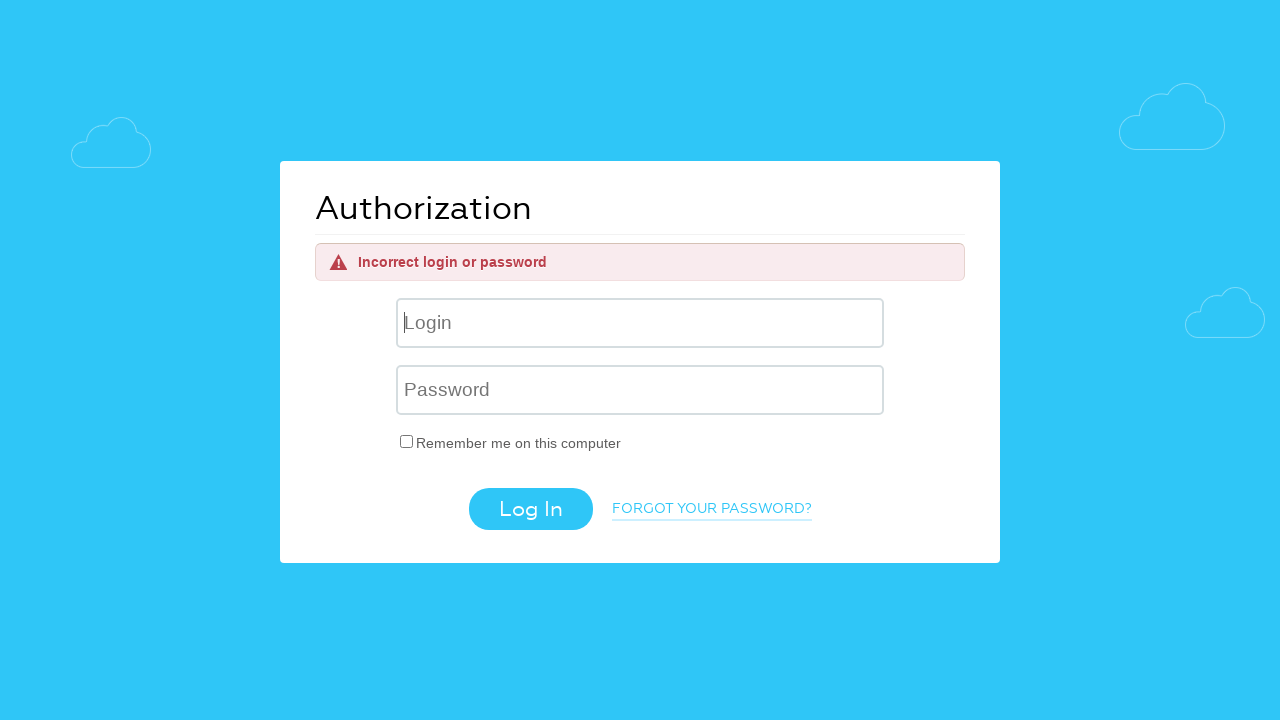

Warning message appeared after clicking login without credentials
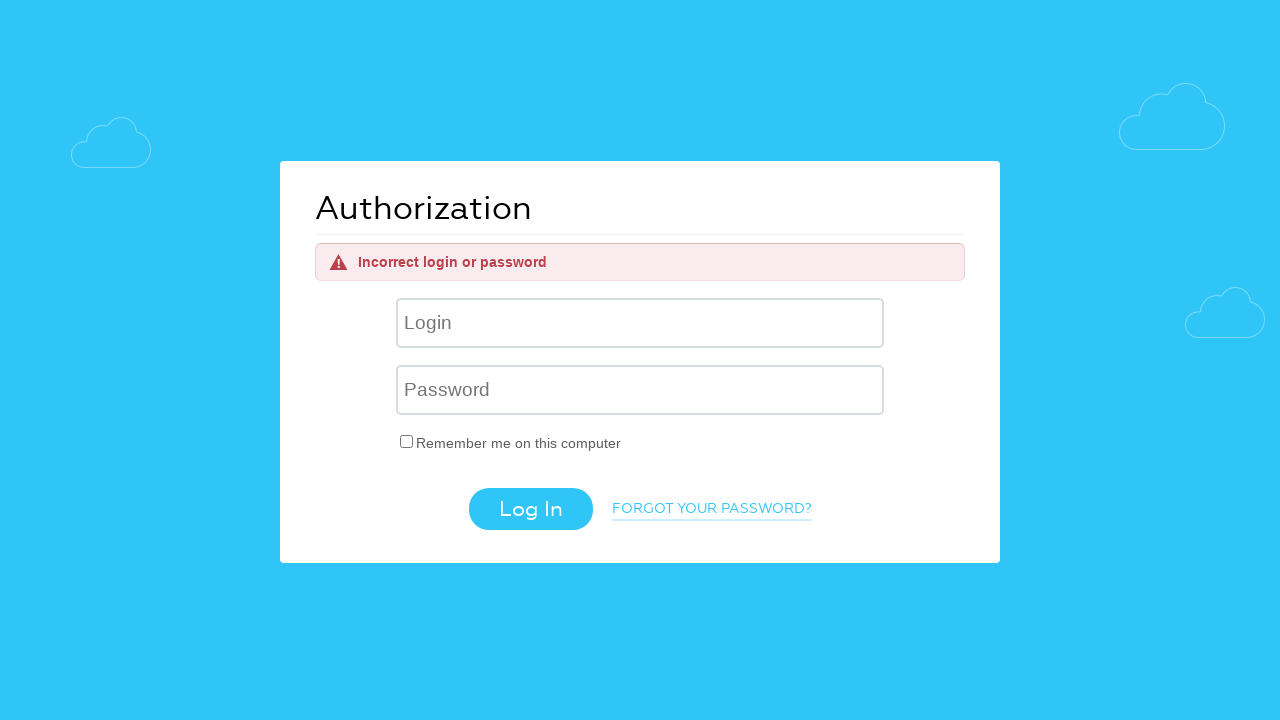

Retrieved warning message: 'Incorrect login or password'
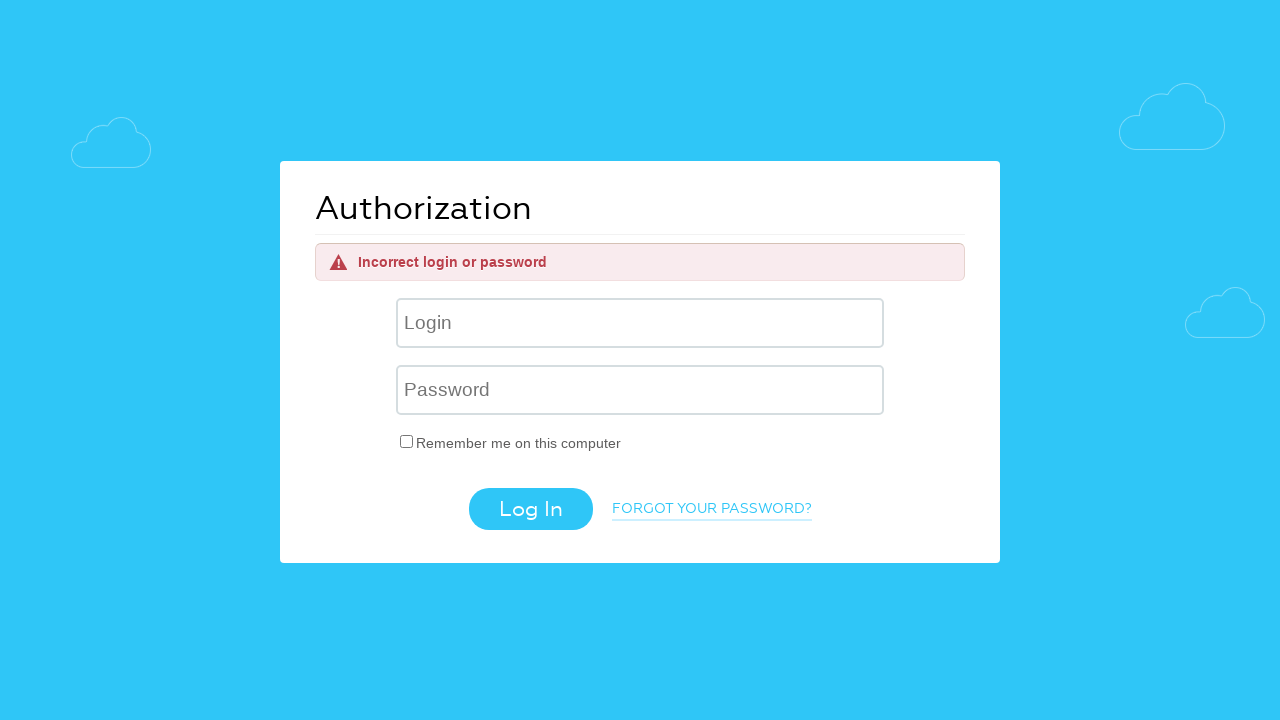

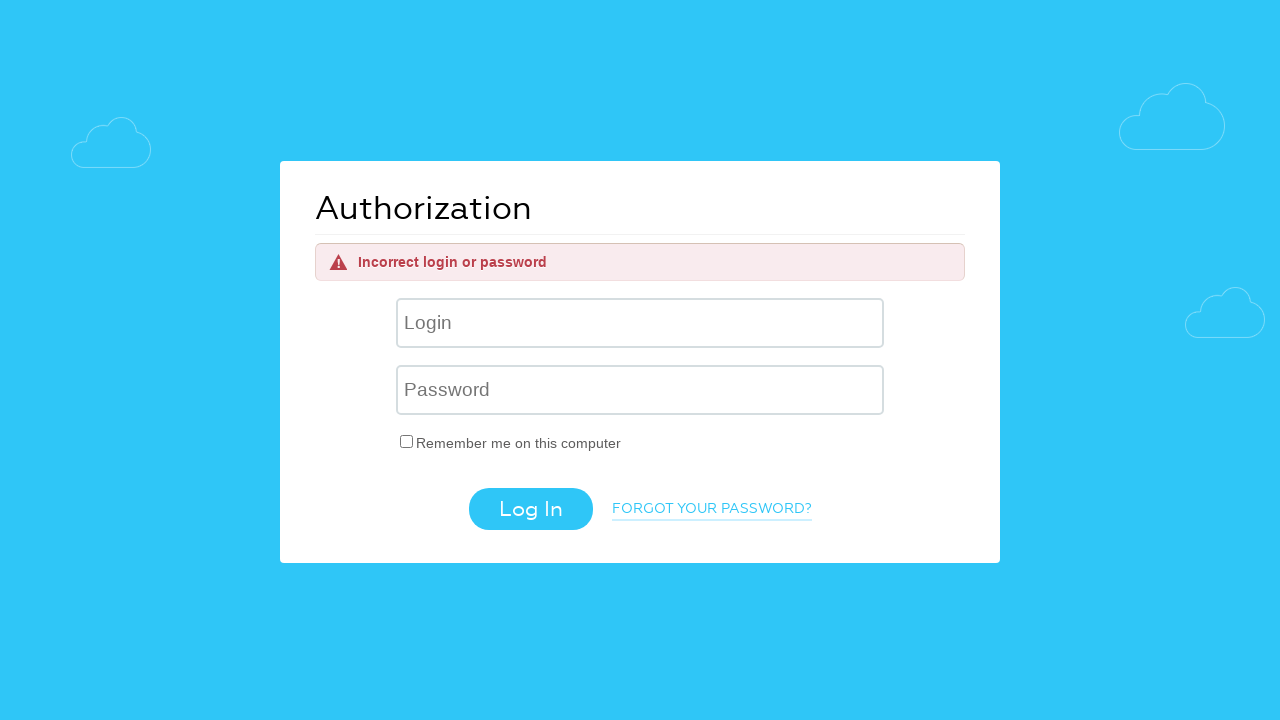